Tests a basic HTML form by filling username, password, selecting checkboxes, radio buttons, multi-select options, and dropdown, then submitting

Starting URL: https://testpages.eviltester.com/styled/basic-html-form-test.html

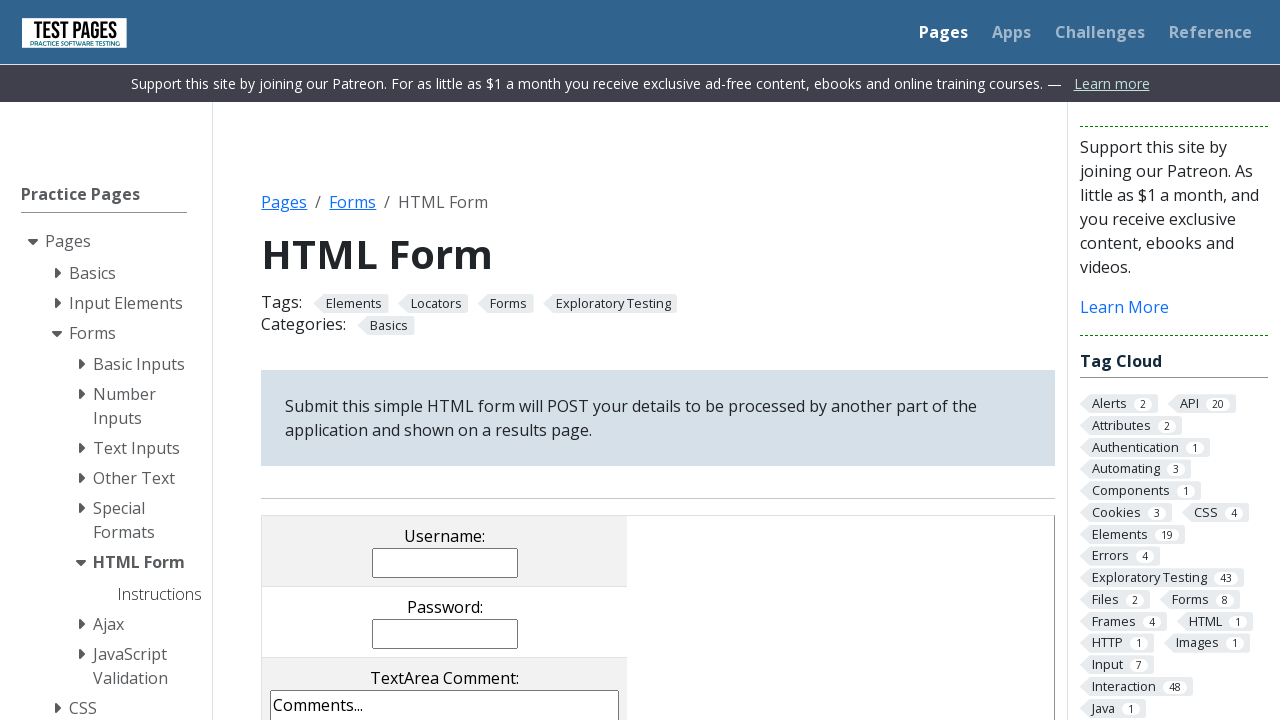

Navigated to basic HTML form test page
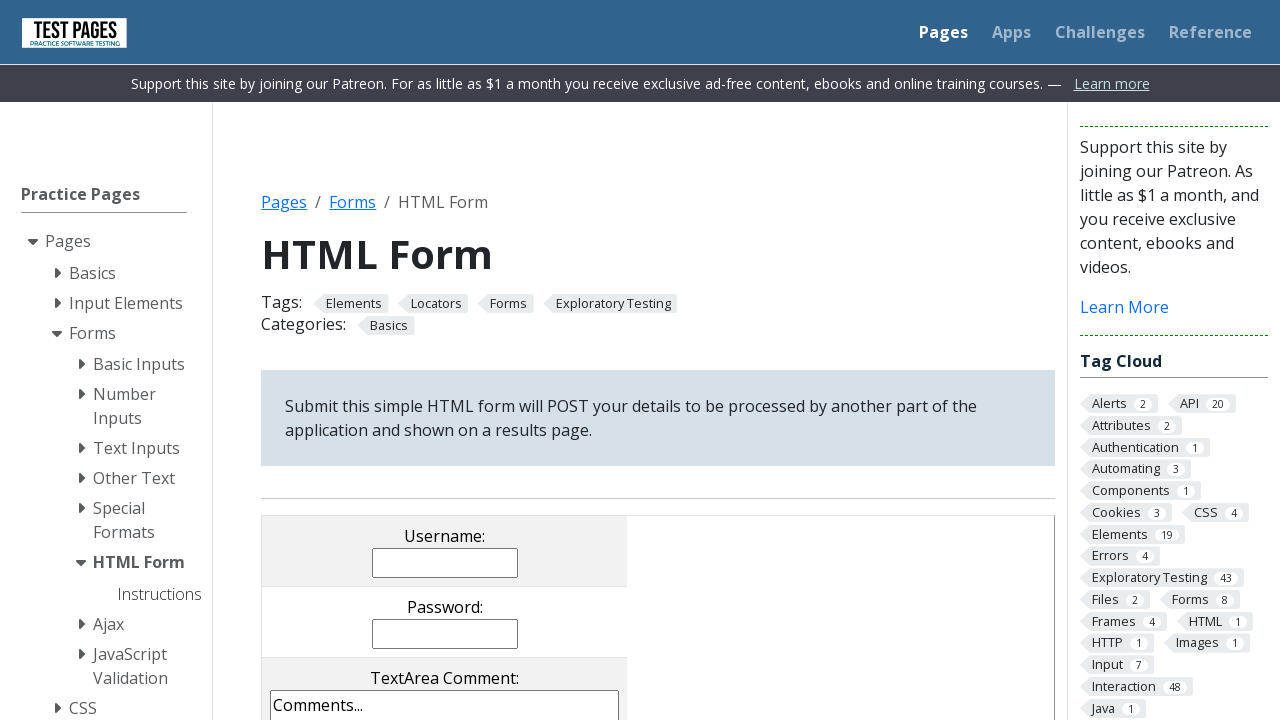

Filled username field with 'student' on input[name='username']
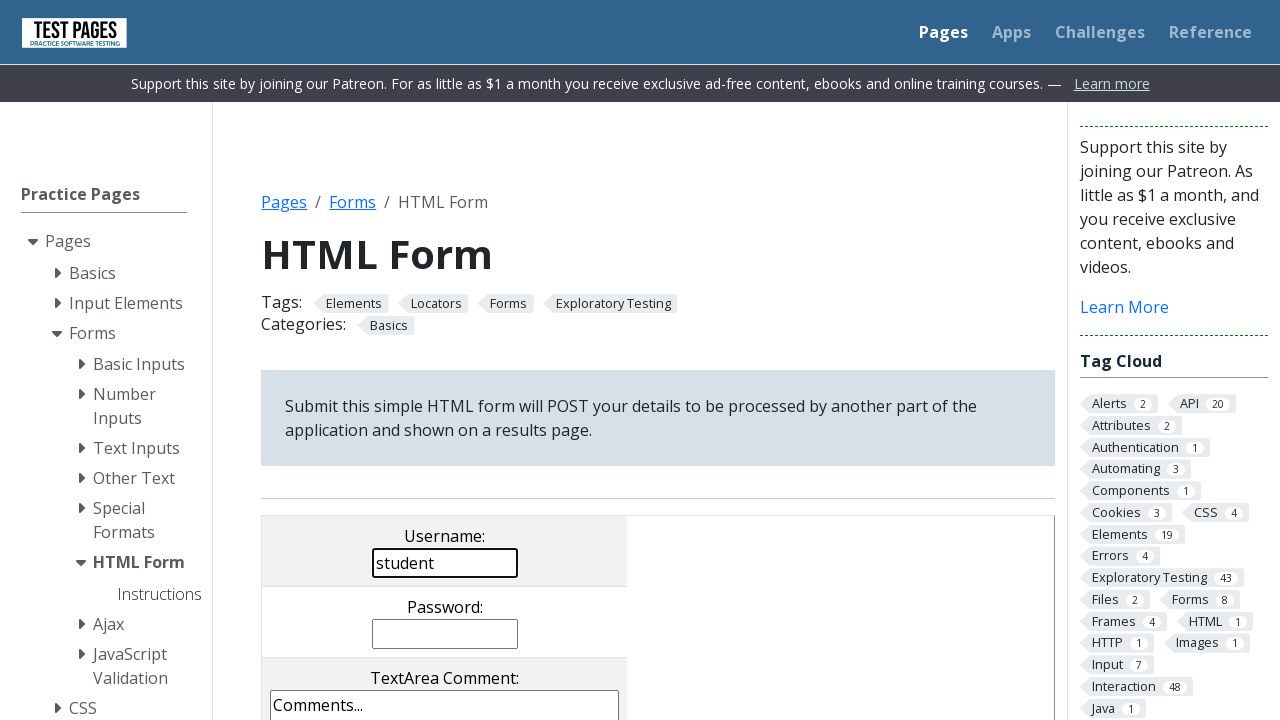

Filled password field with '123456789' on input[name='password']
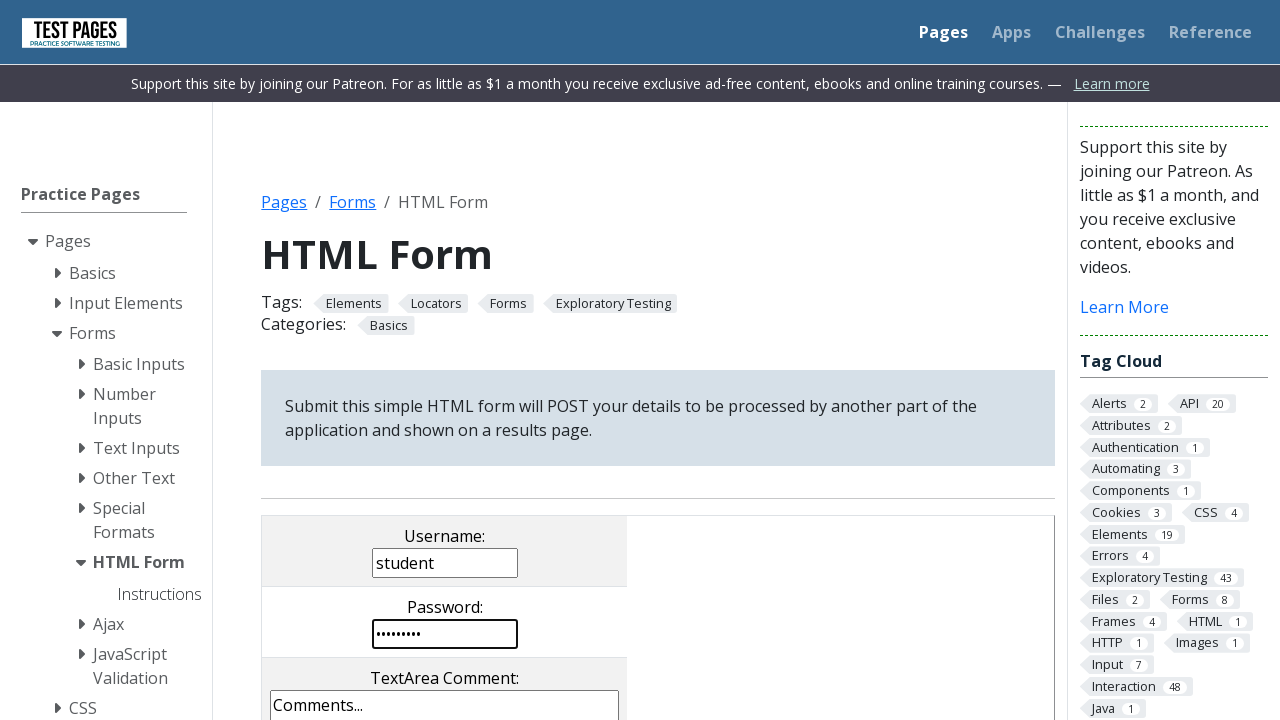

Clicked checkbox cb1 at (299, 360) on input[value='cb1']
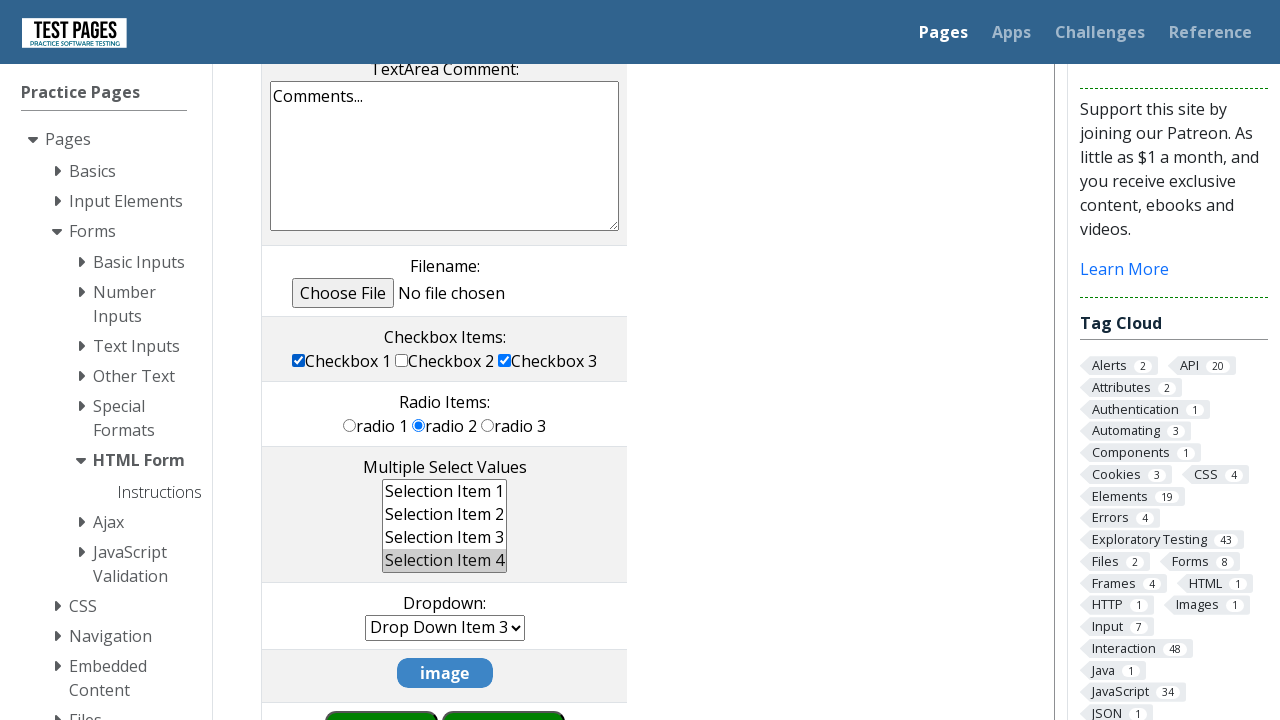

Selected radio button rd2 at (419, 425) on input[value='rd2']
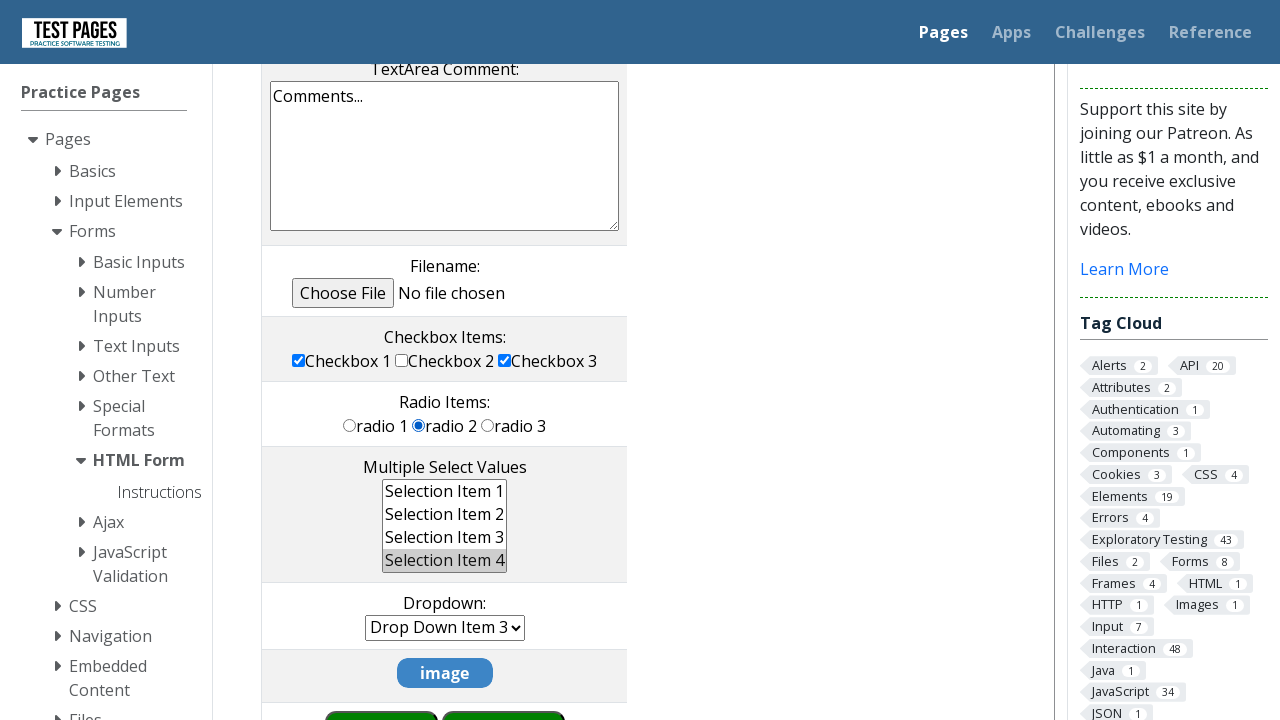

Selected 'Selection Item 1' from multi-select at (445, 491) on option:has-text('Selection Item 1')
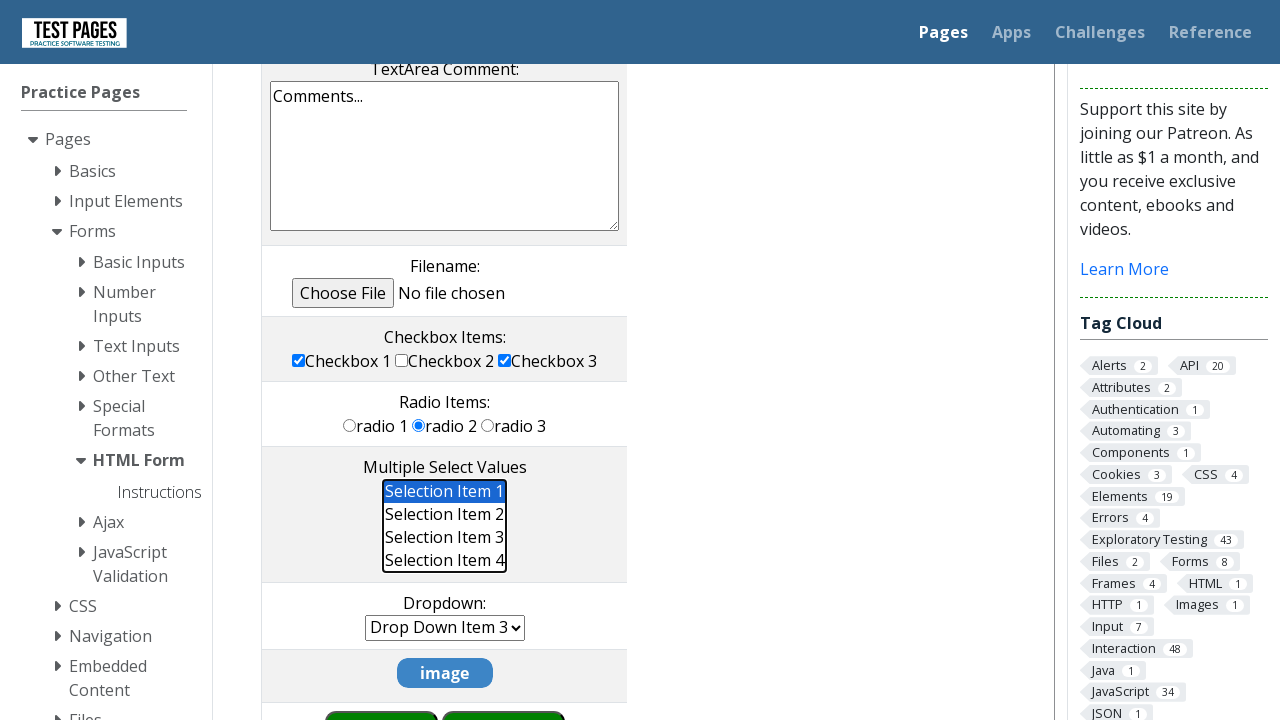

Selected 'dd4' from dropdown menu on select[name='dropdown']
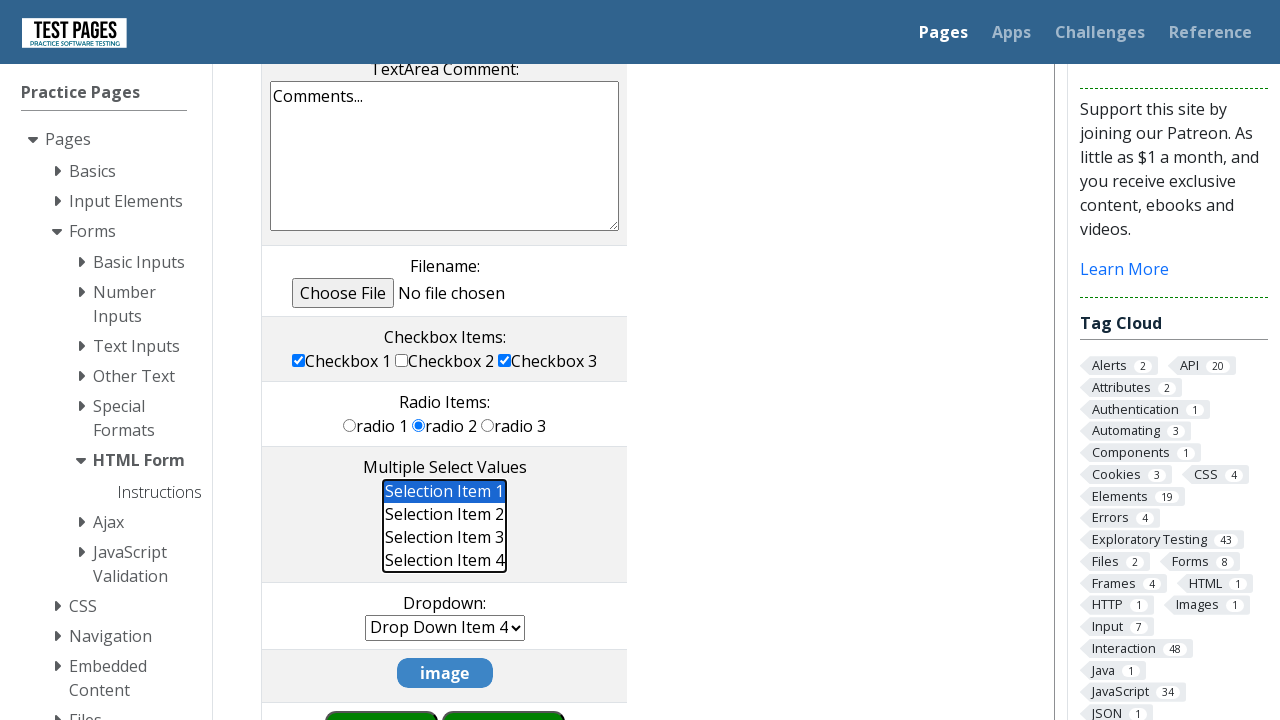

Clicked submit button to submit the form at (504, 690) on input[value='submit']
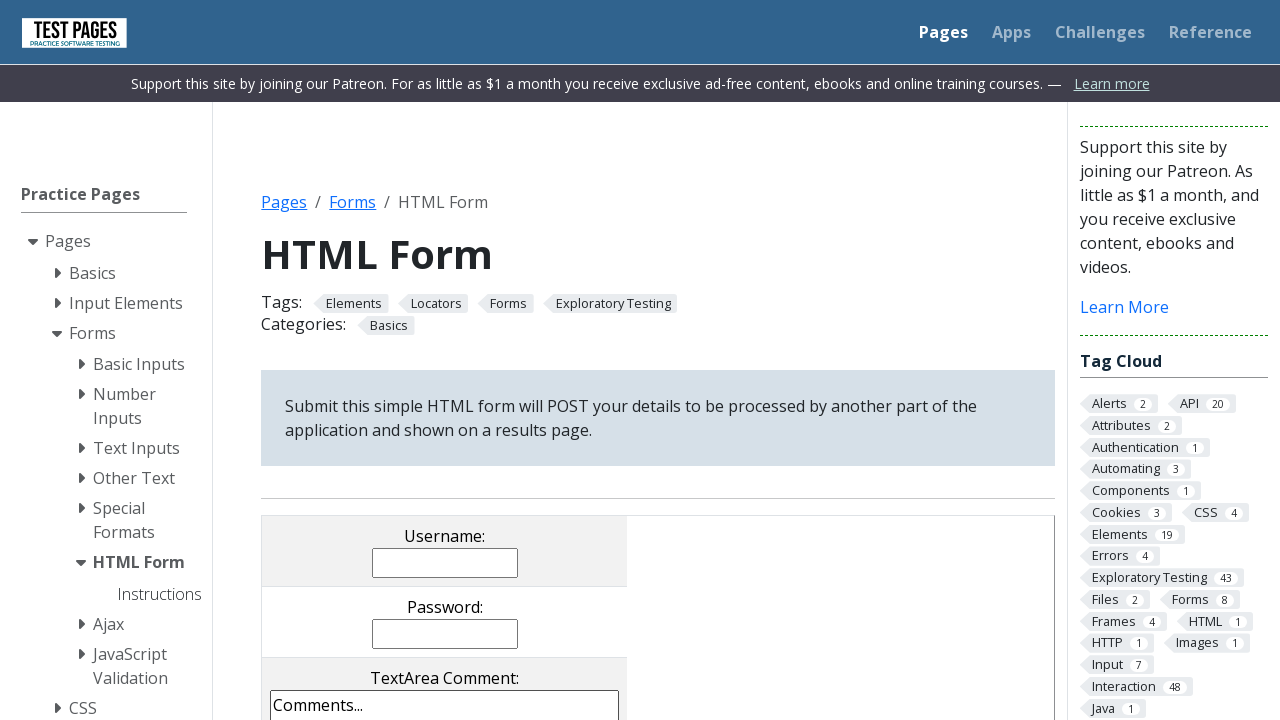

Form submission completed and results loaded
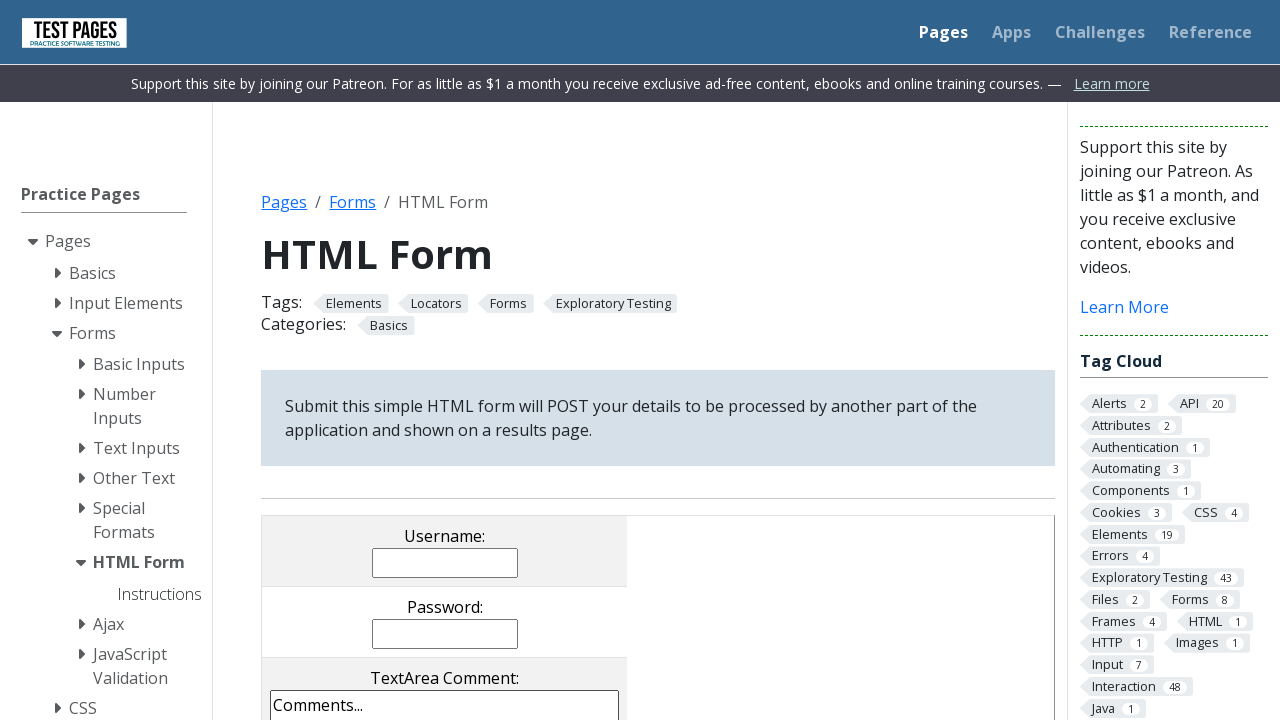

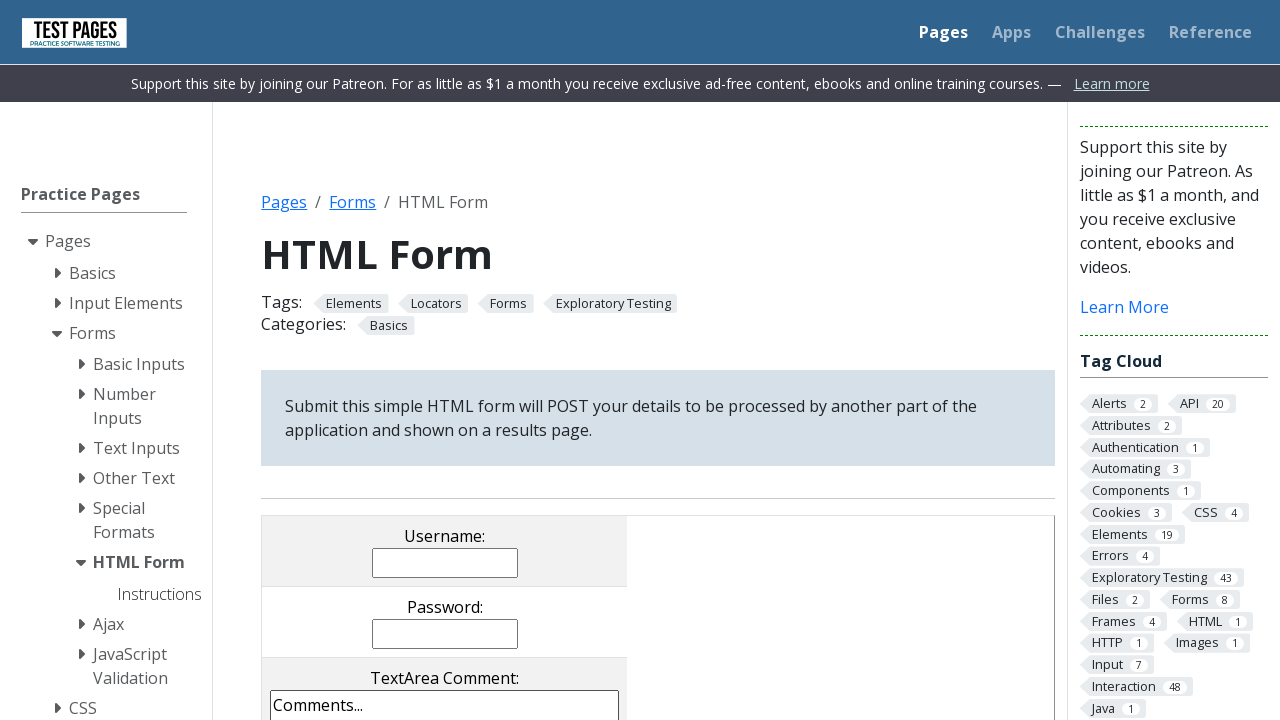